Clicks on Sign in link to open sign in panel

Starting URL: https://www.swiggy.com/

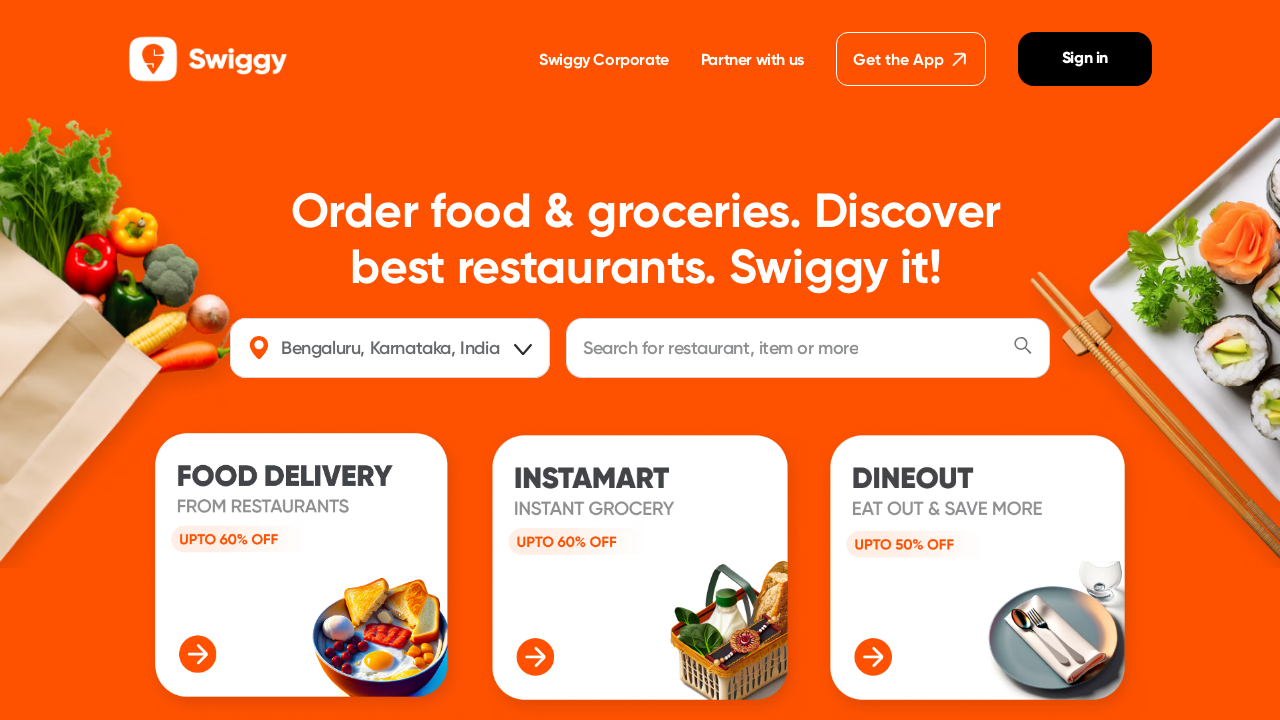

Clicked on Sign in link to open sign in panel at (1085, 59) on internal:text="Sign in"s
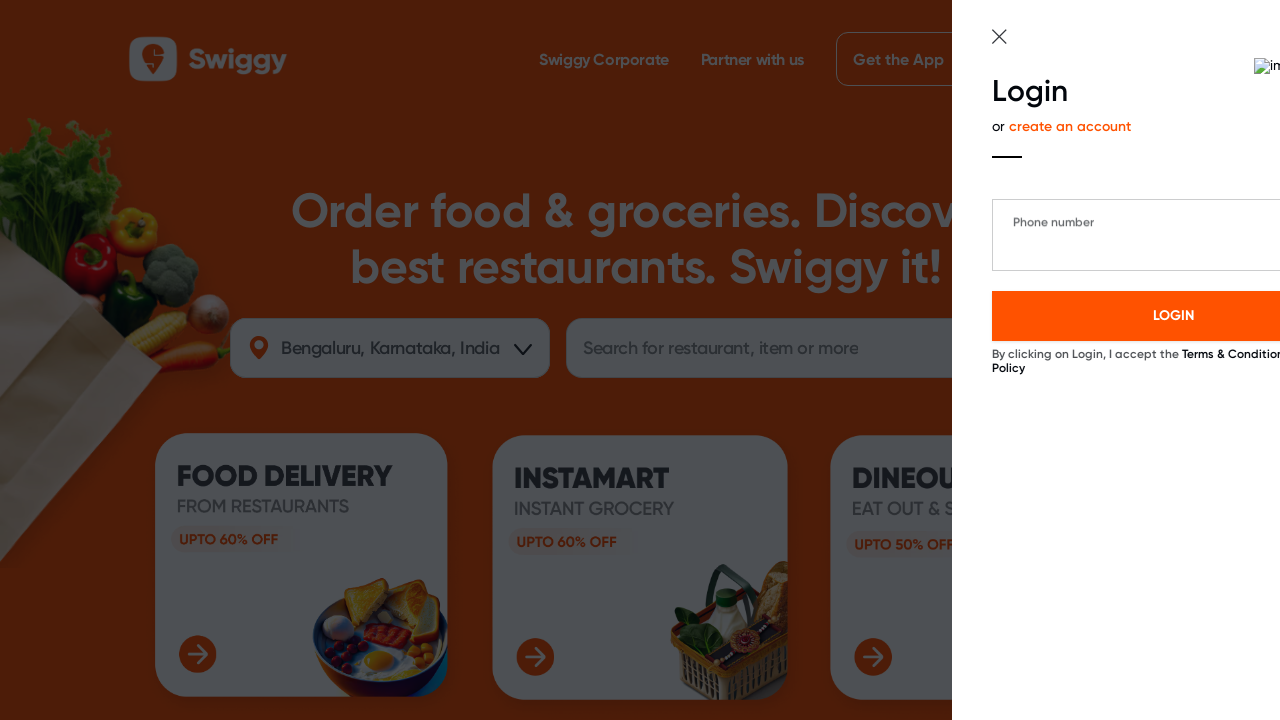

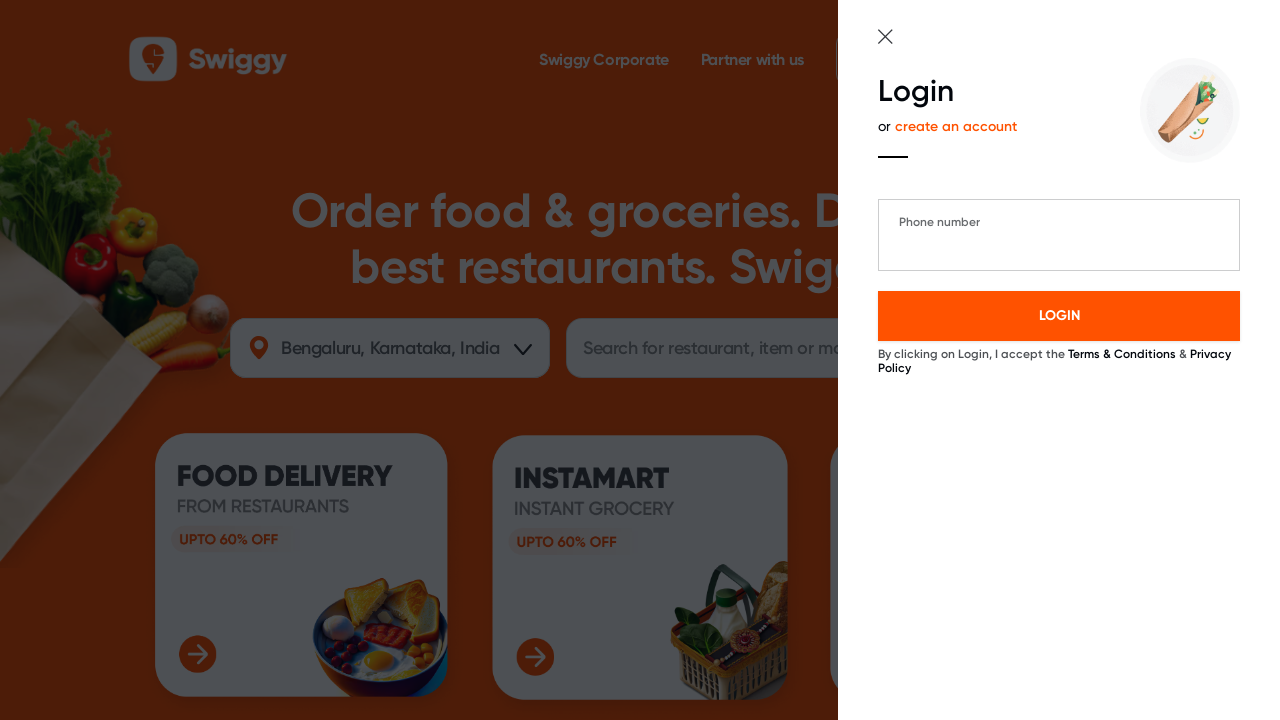